Tests filtering to display only active (incomplete) todo items by clicking the Active link

Starting URL: https://demo.playwright.dev/todomvc

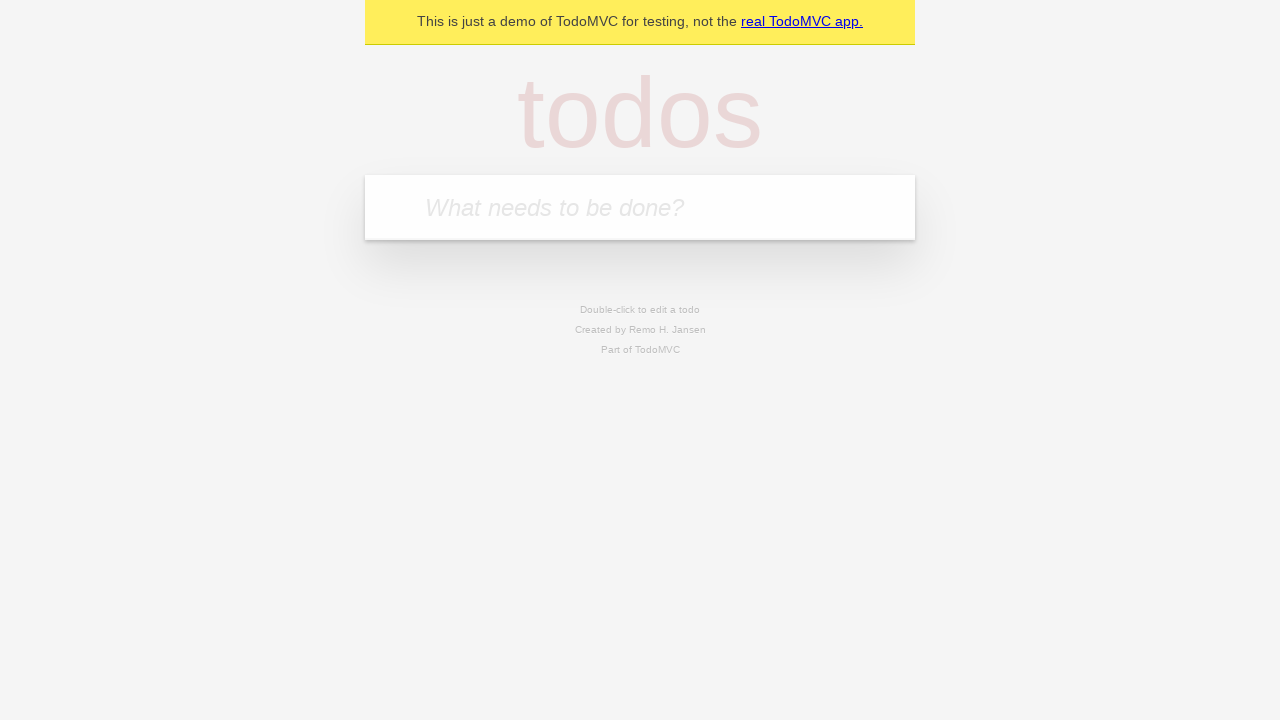

Filled todo input with 'buy some cheese' on internal:attr=[placeholder="What needs to be done?"i]
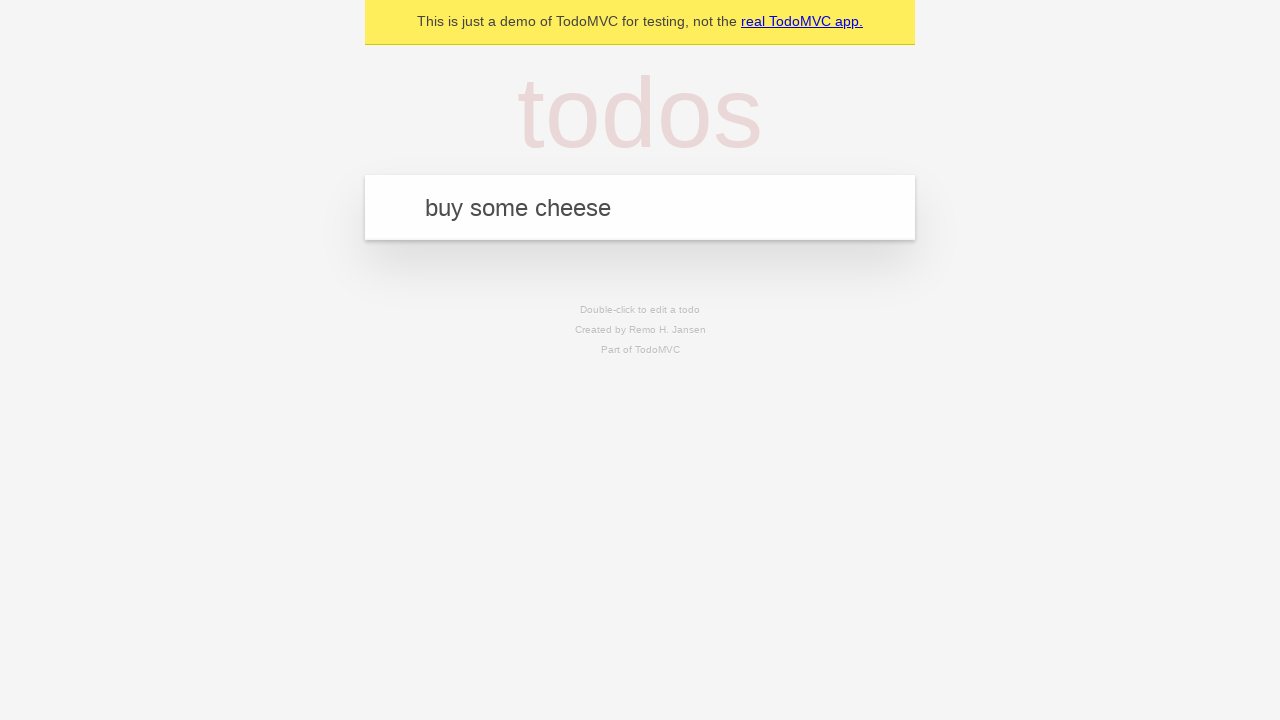

Pressed Enter to create first todo item on internal:attr=[placeholder="What needs to be done?"i]
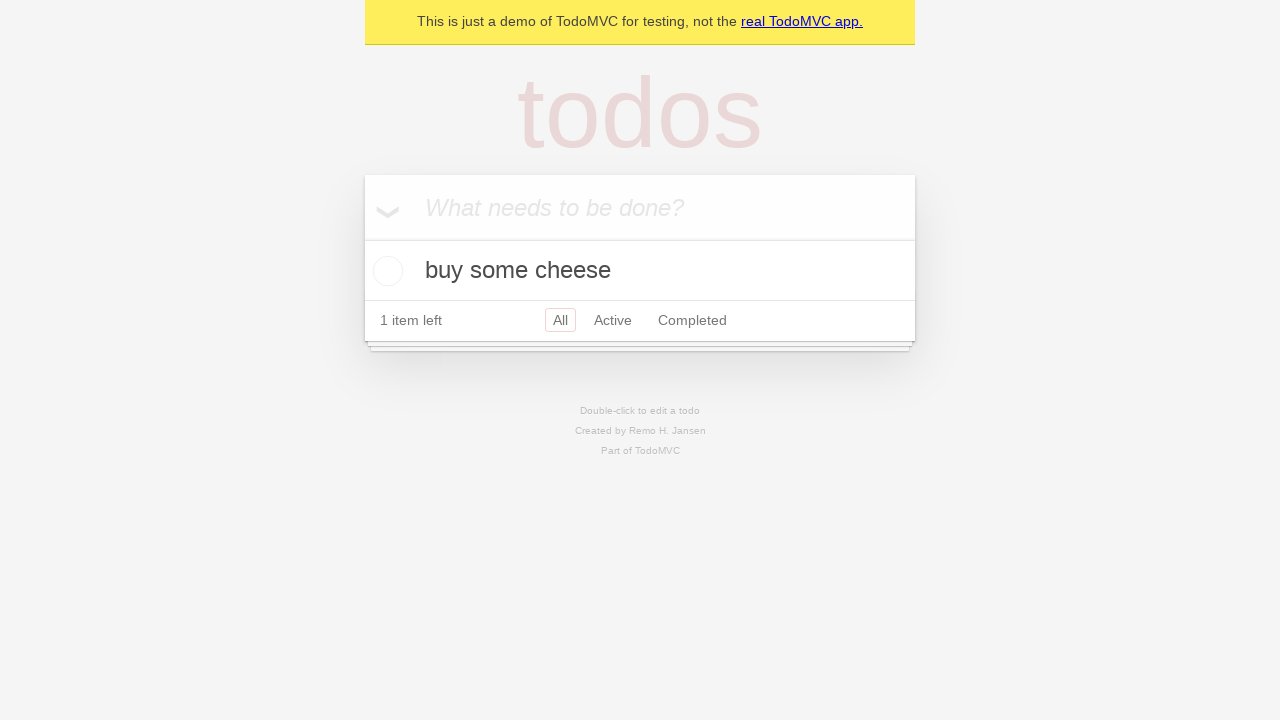

Filled todo input with 'feed the cat' on internal:attr=[placeholder="What needs to be done?"i]
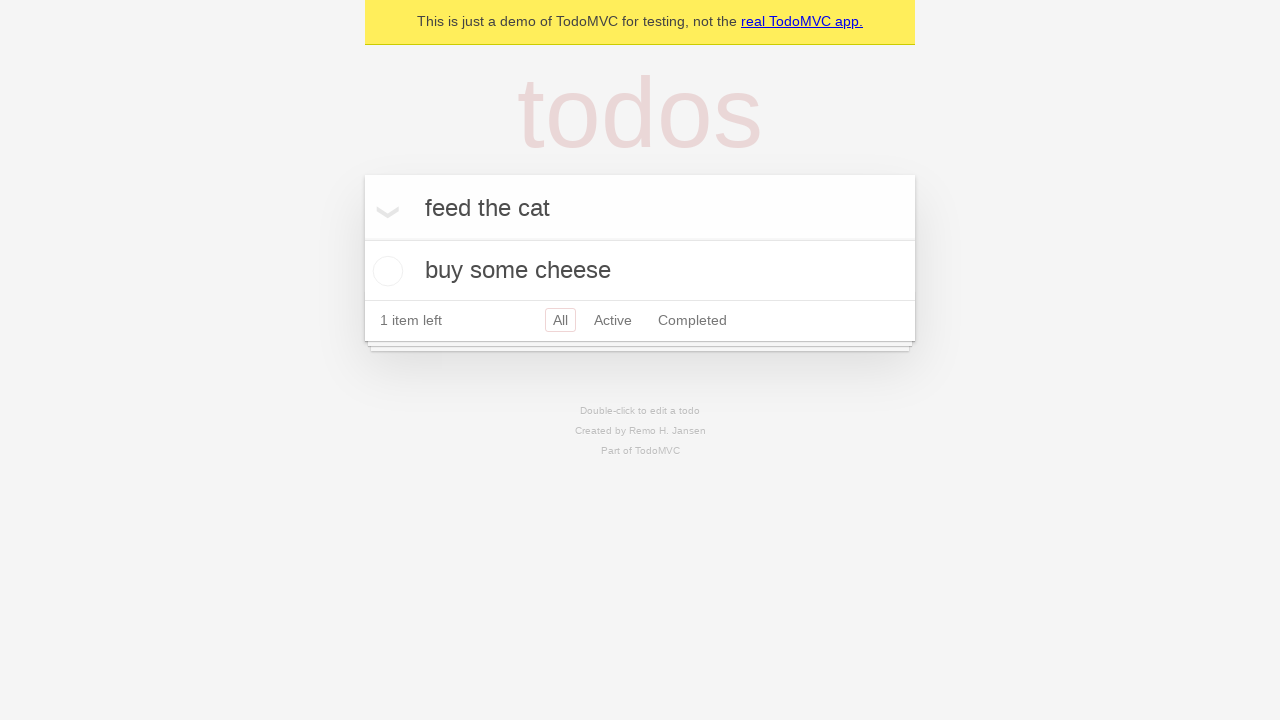

Pressed Enter to create second todo item on internal:attr=[placeholder="What needs to be done?"i]
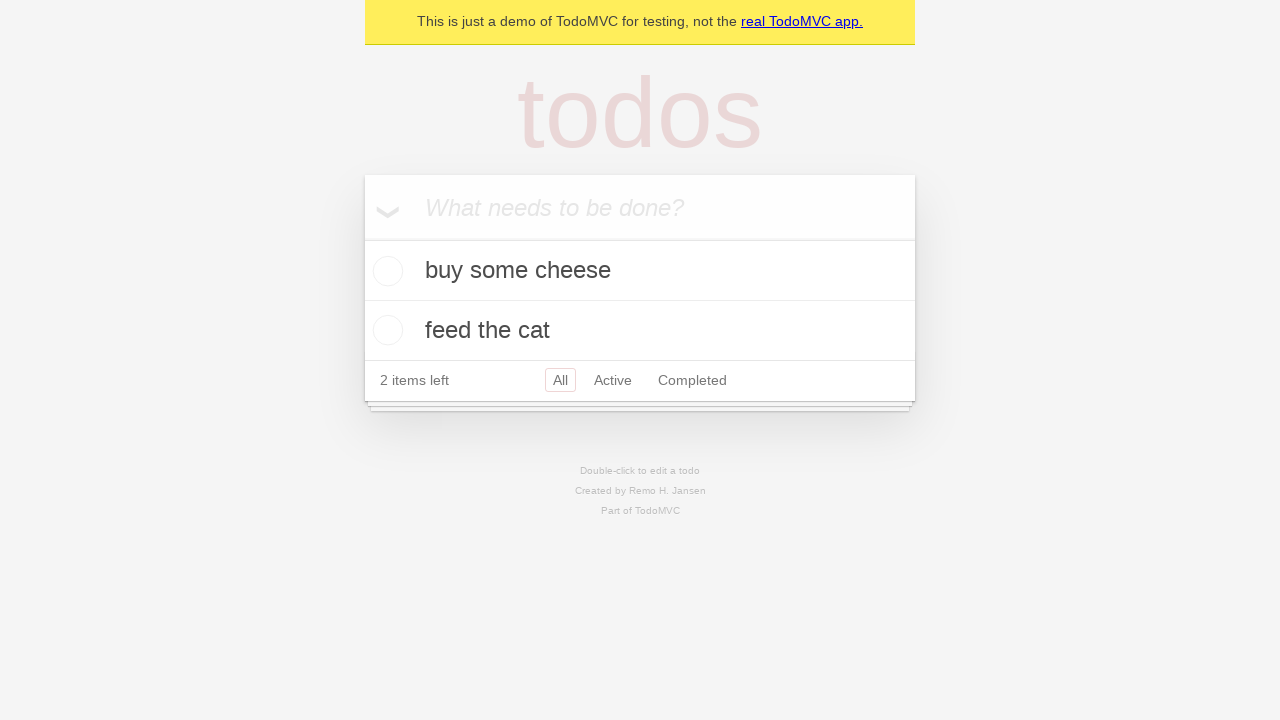

Filled todo input with 'book a doctors appointment' on internal:attr=[placeholder="What needs to be done?"i]
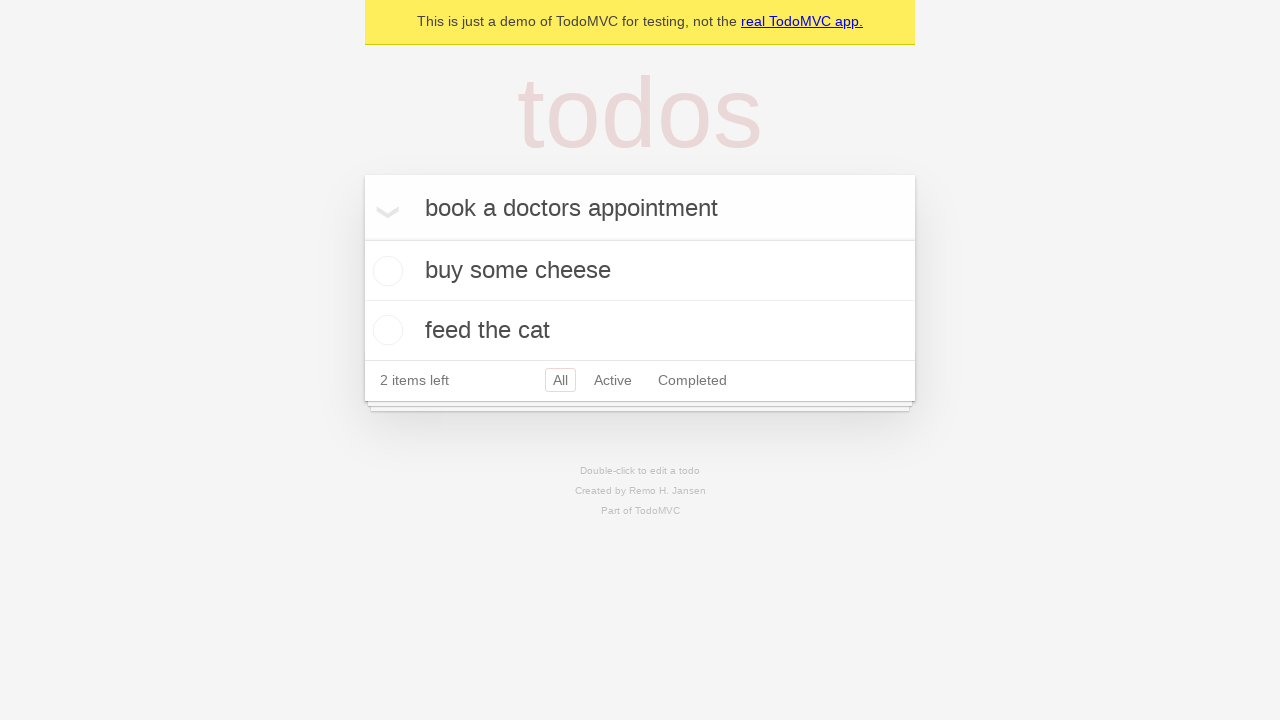

Pressed Enter to create third todo item on internal:attr=[placeholder="What needs to be done?"i]
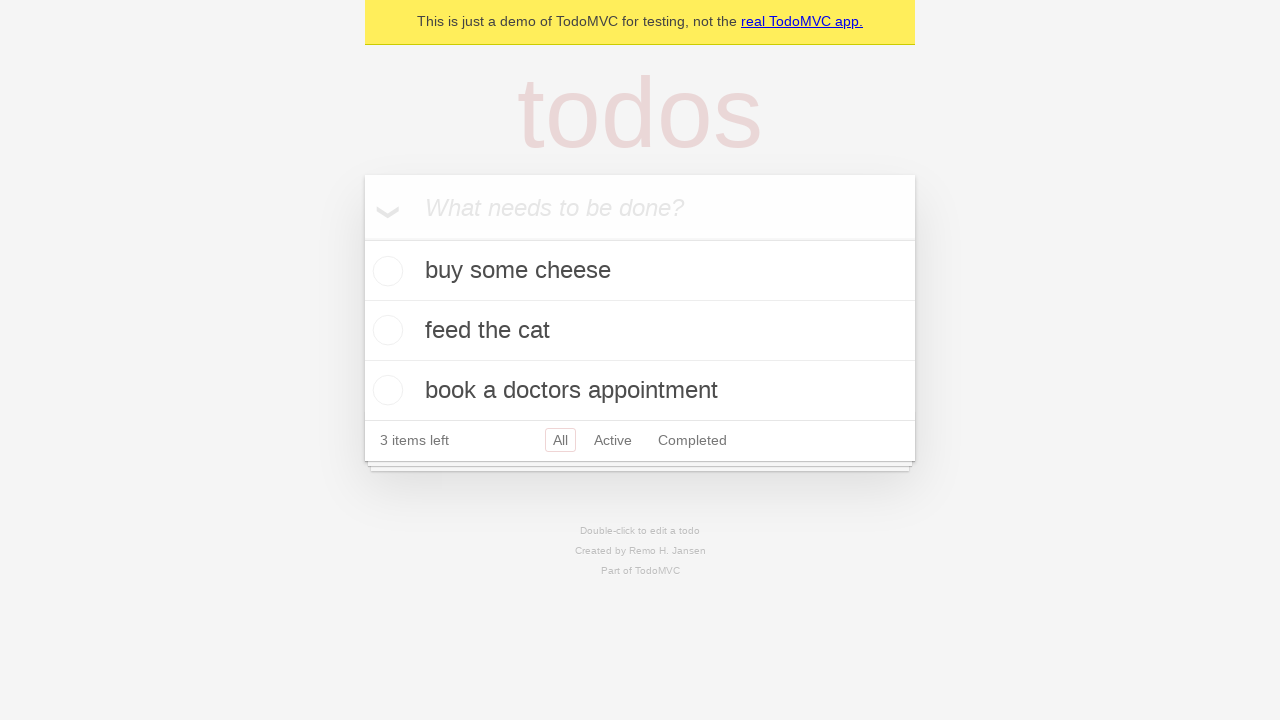

Checked the second todo item 'feed the cat' at (385, 330) on [data-testid='todo-item'] >> nth=1 >> internal:role=checkbox
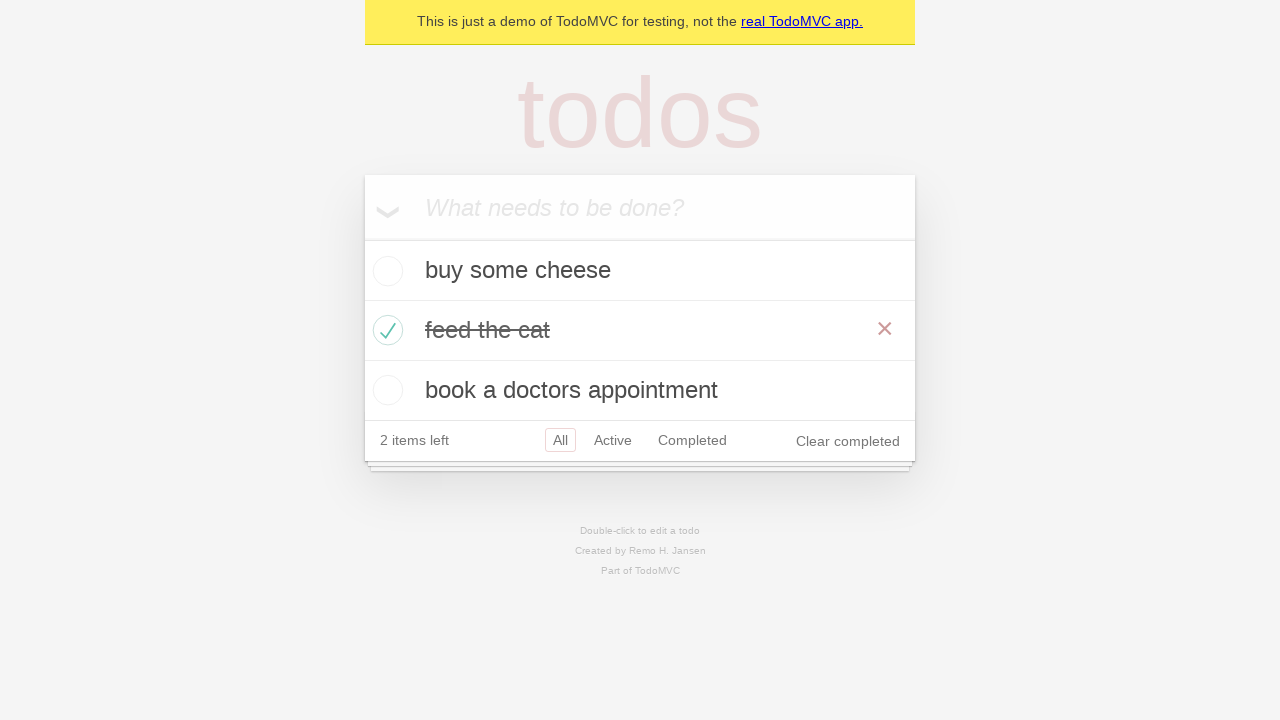

Clicked Active link to filter and display only incomplete todo items at (613, 440) on internal:role=link[name="Active"i]
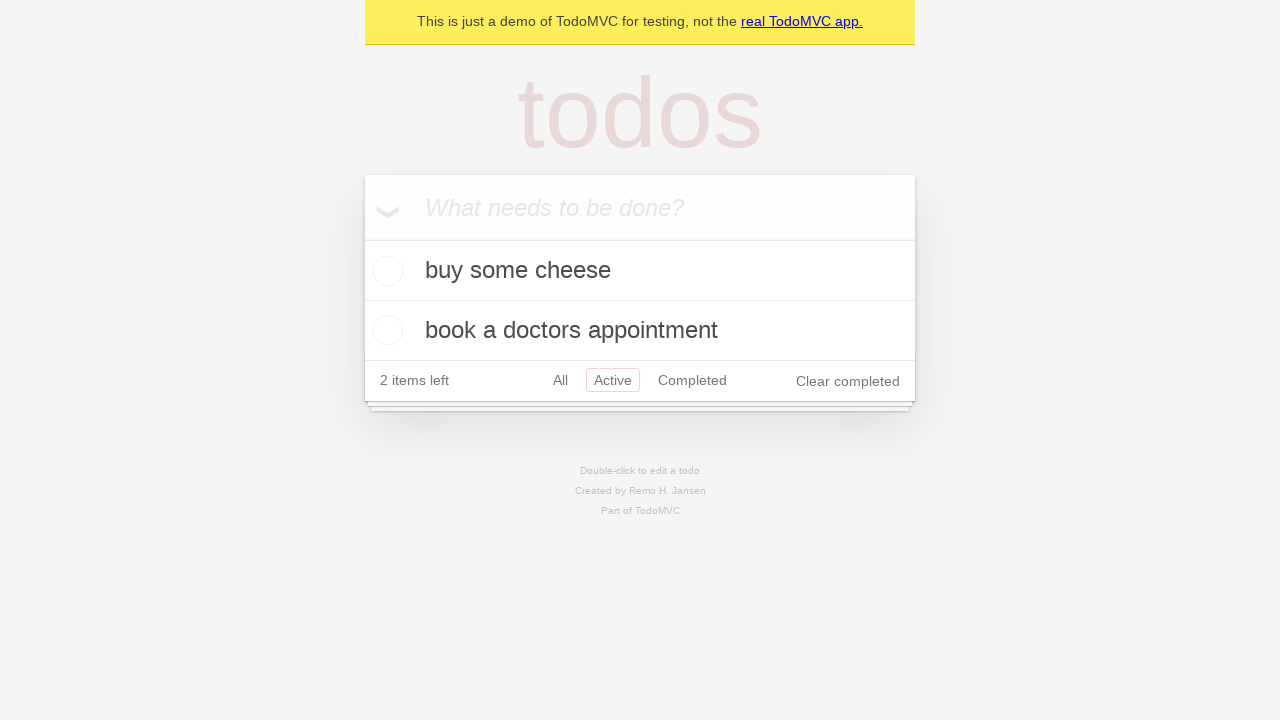

Filtered view loaded showing only active (incomplete) todo items
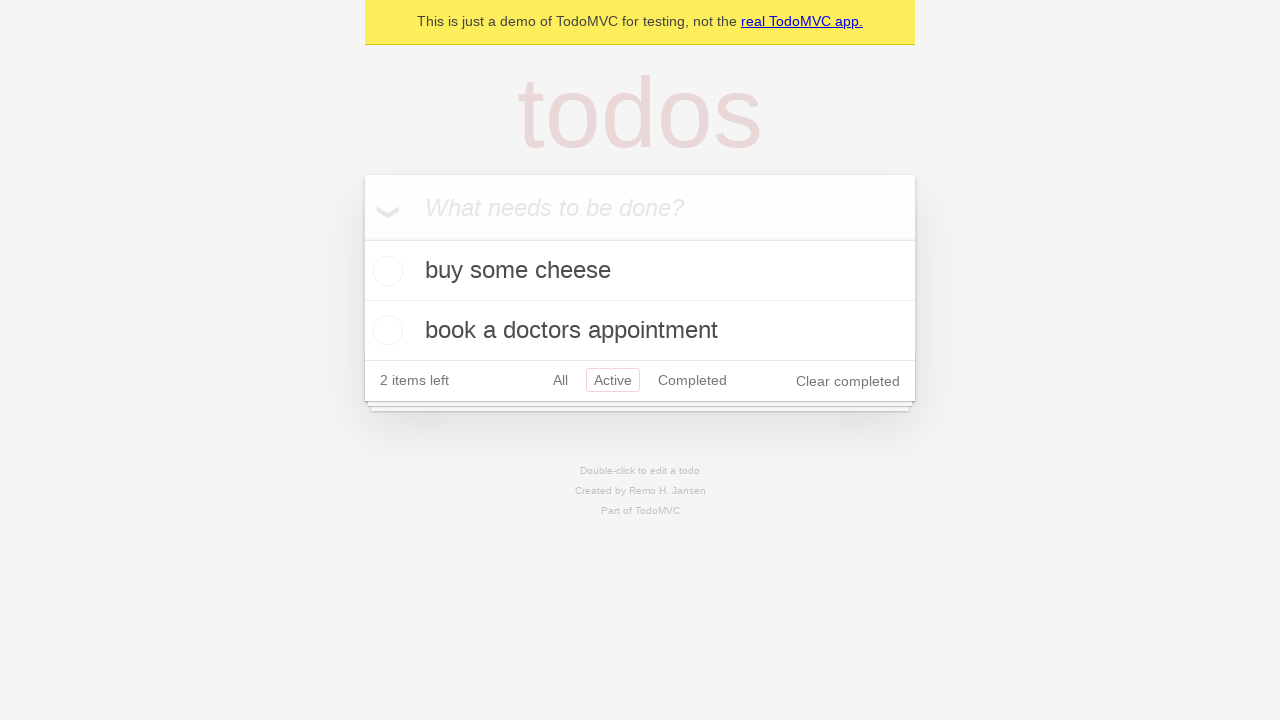

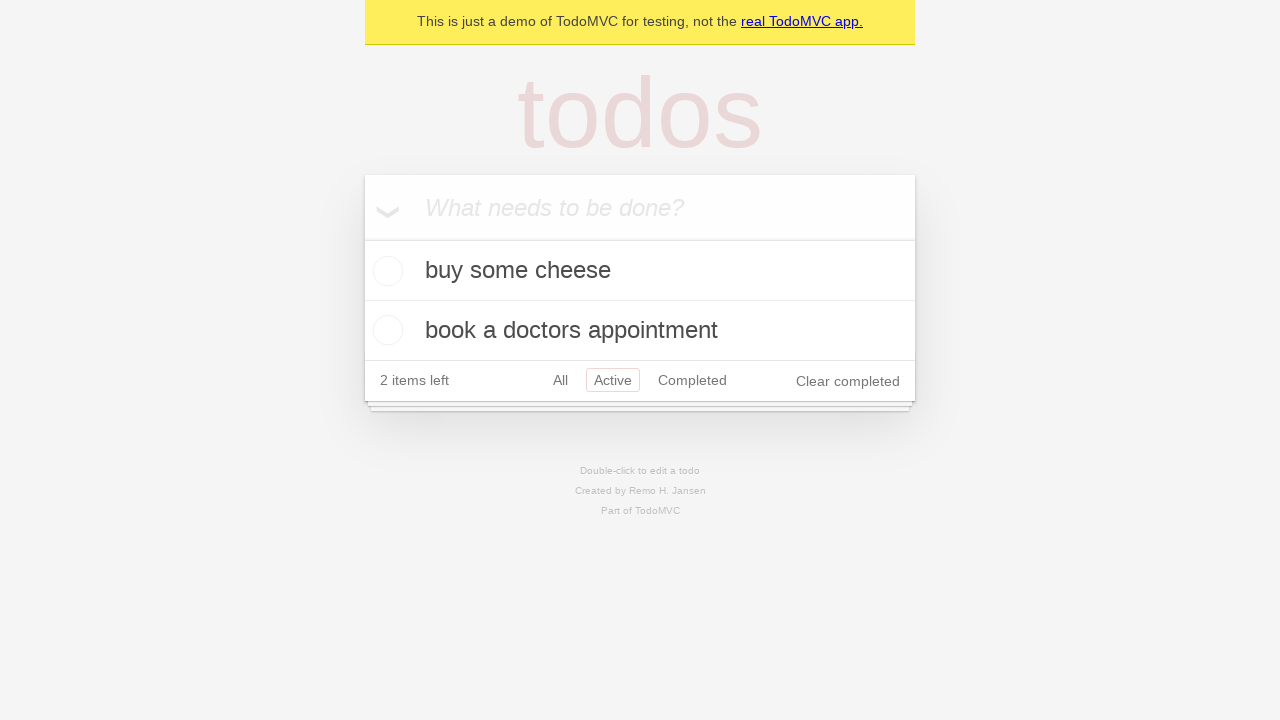